Tests file download functionality by navigating to Chrome driver storage page and clicking a download link to initiate a file download.

Starting URL: https://chromedriver.storage.googleapis.com/index.html?path=102.0.5005.27/

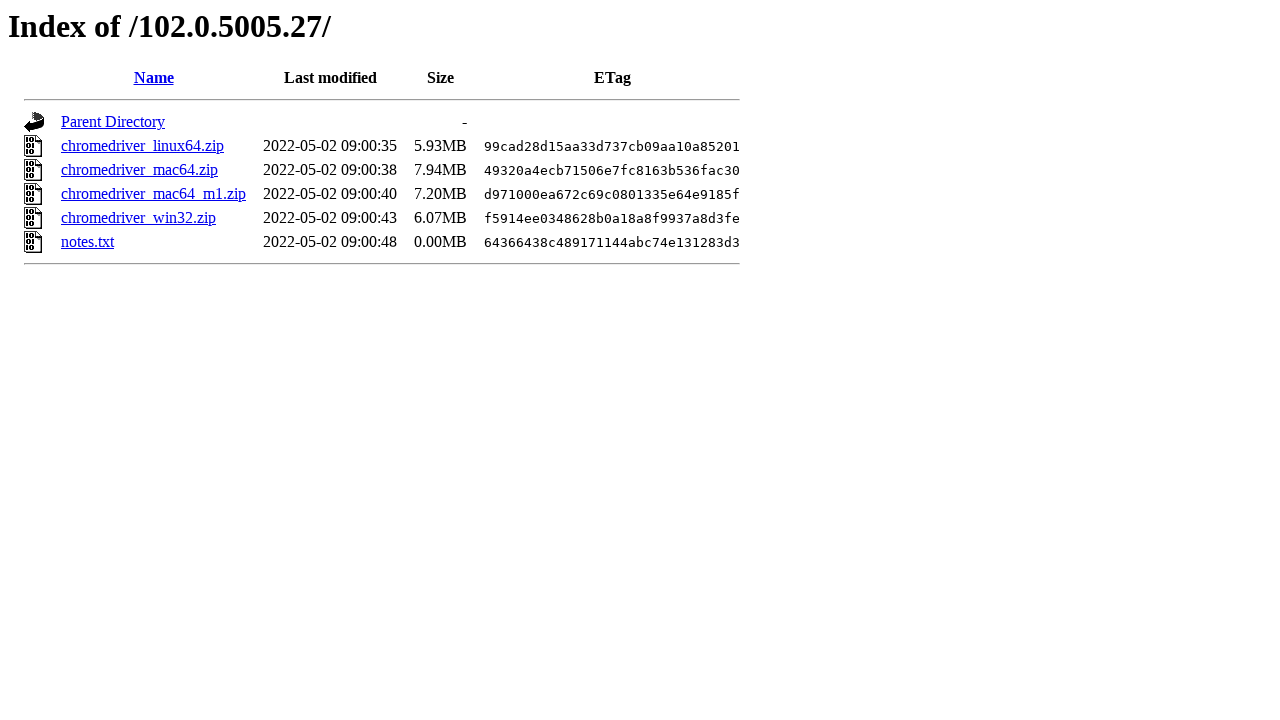

Navigated to Chrome driver storage page
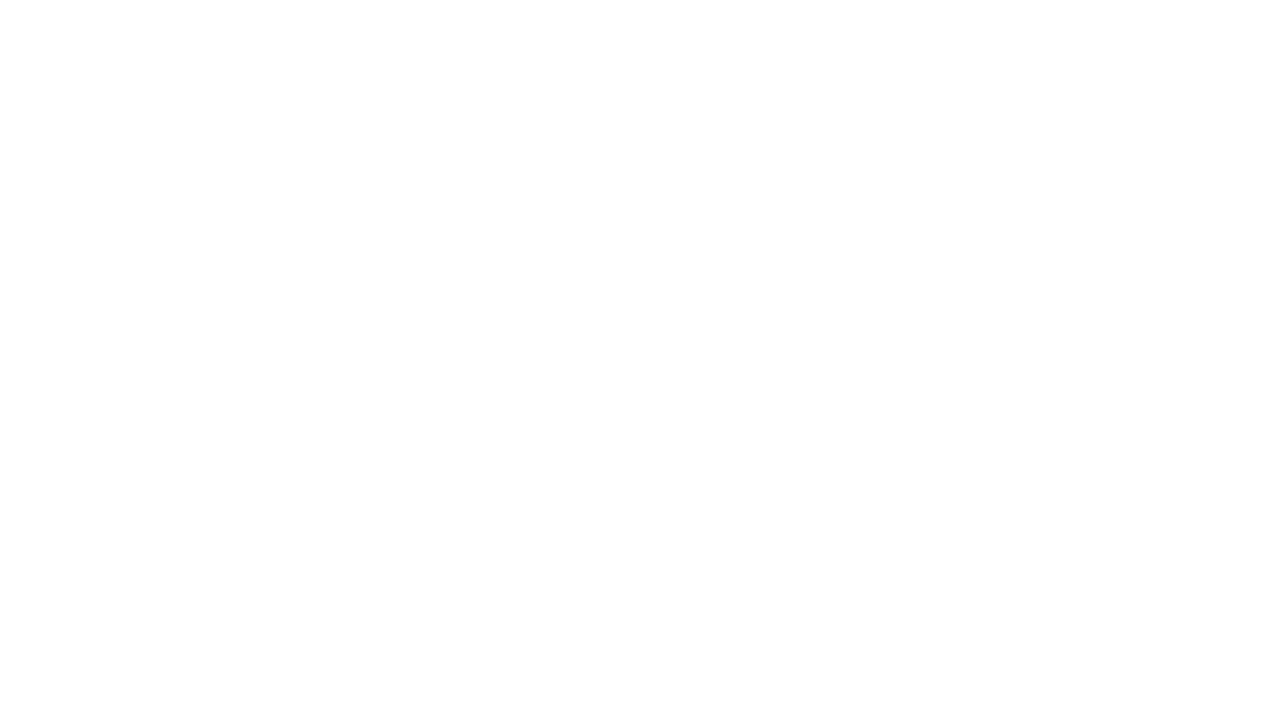

Clicked download link for chromedriver_mac64.zip and download initiated at (140, 170) on a:text('chromedriver_mac64.zip')
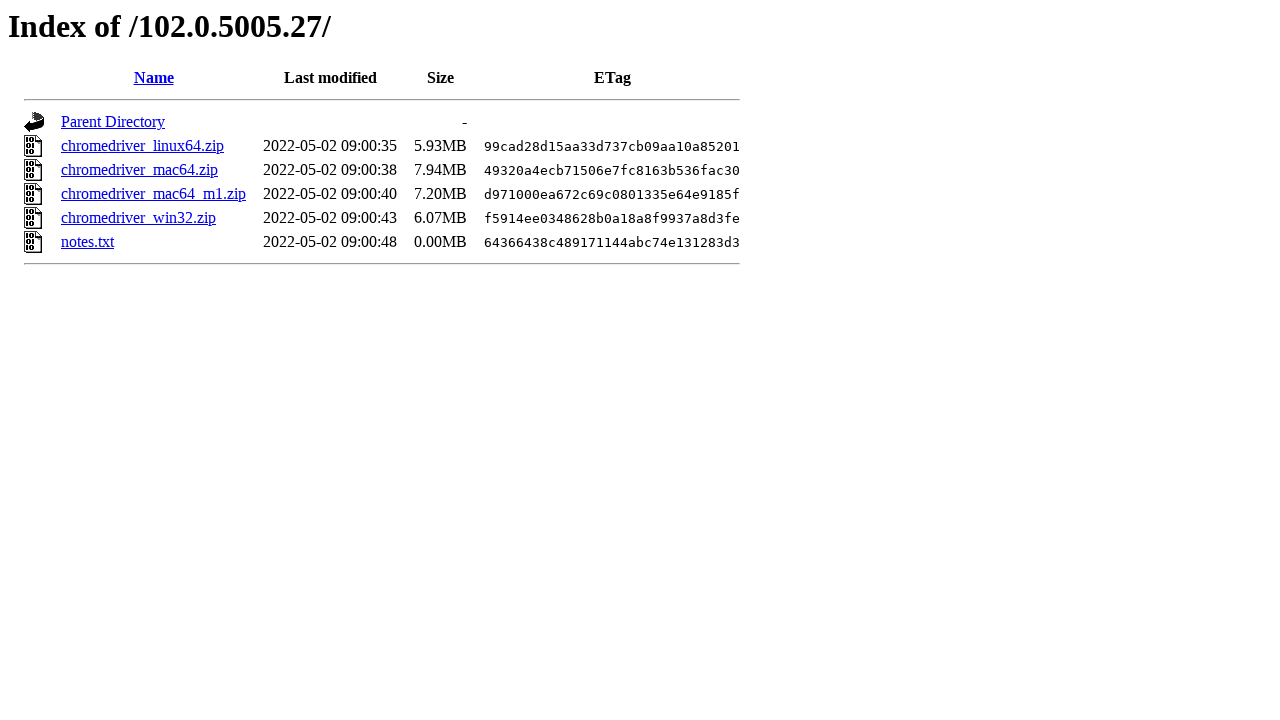

Retrieved download object
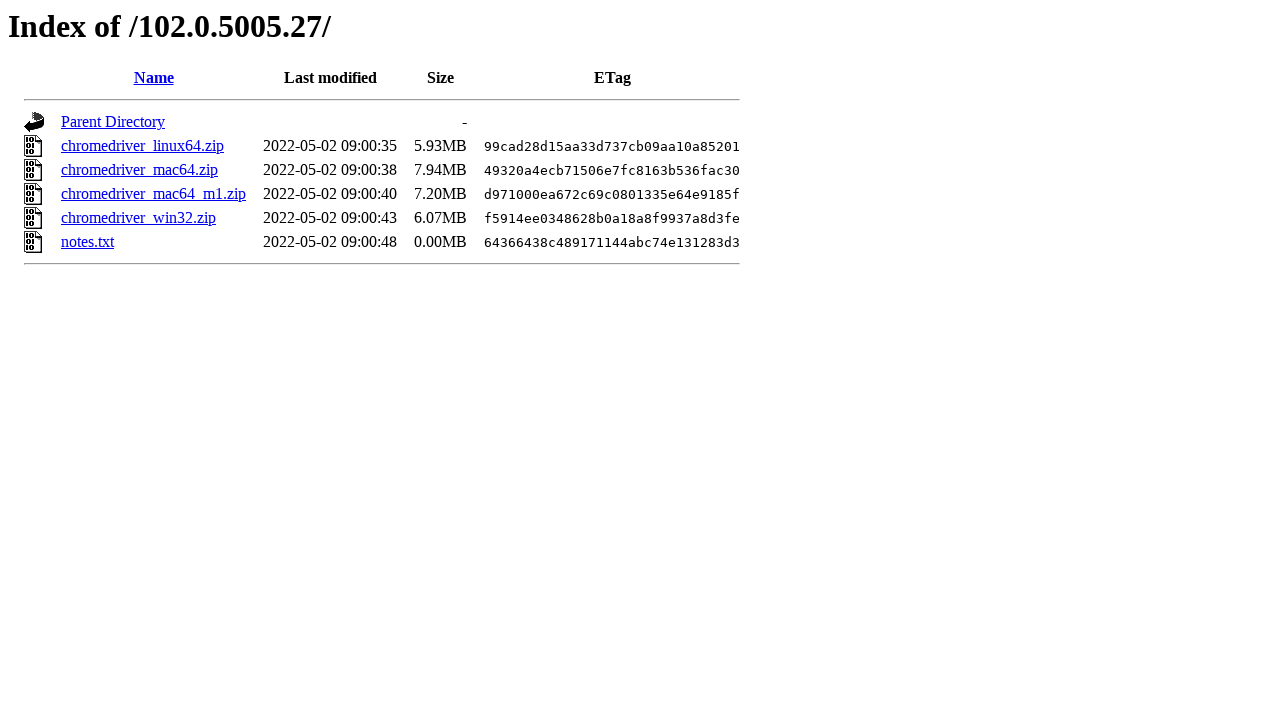

Download completed successfully
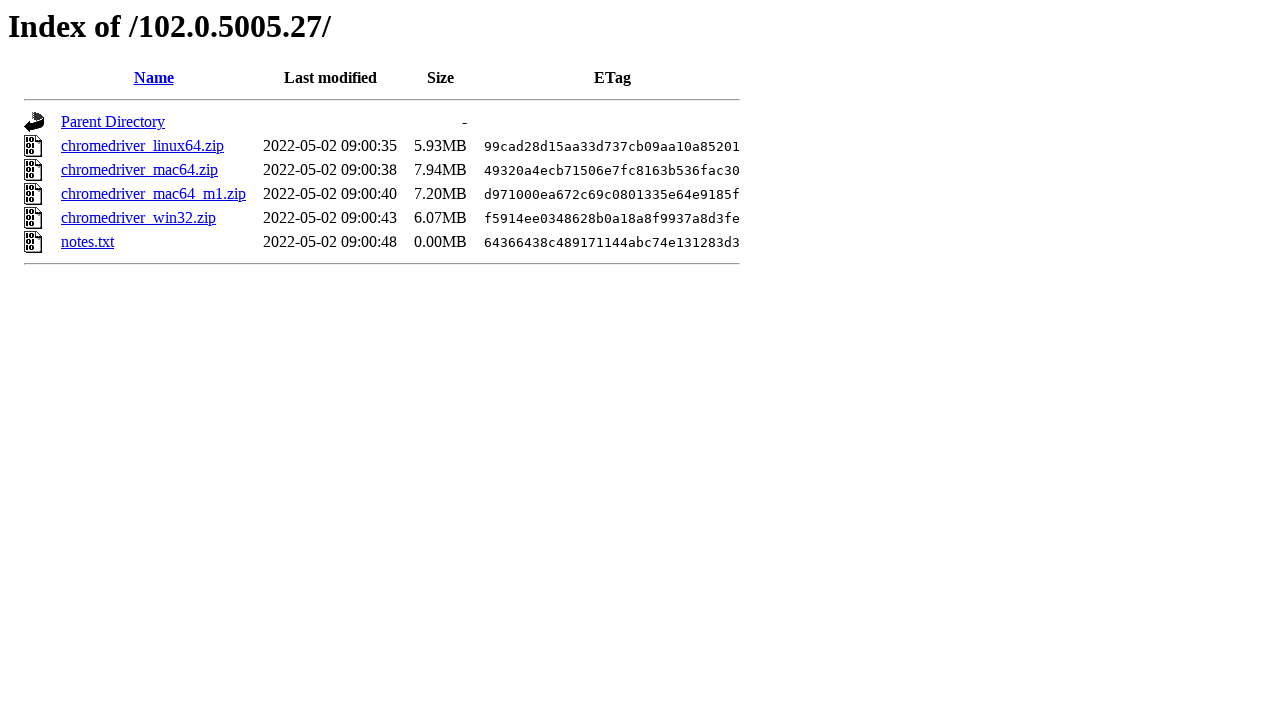

Retrieved and printed download URL
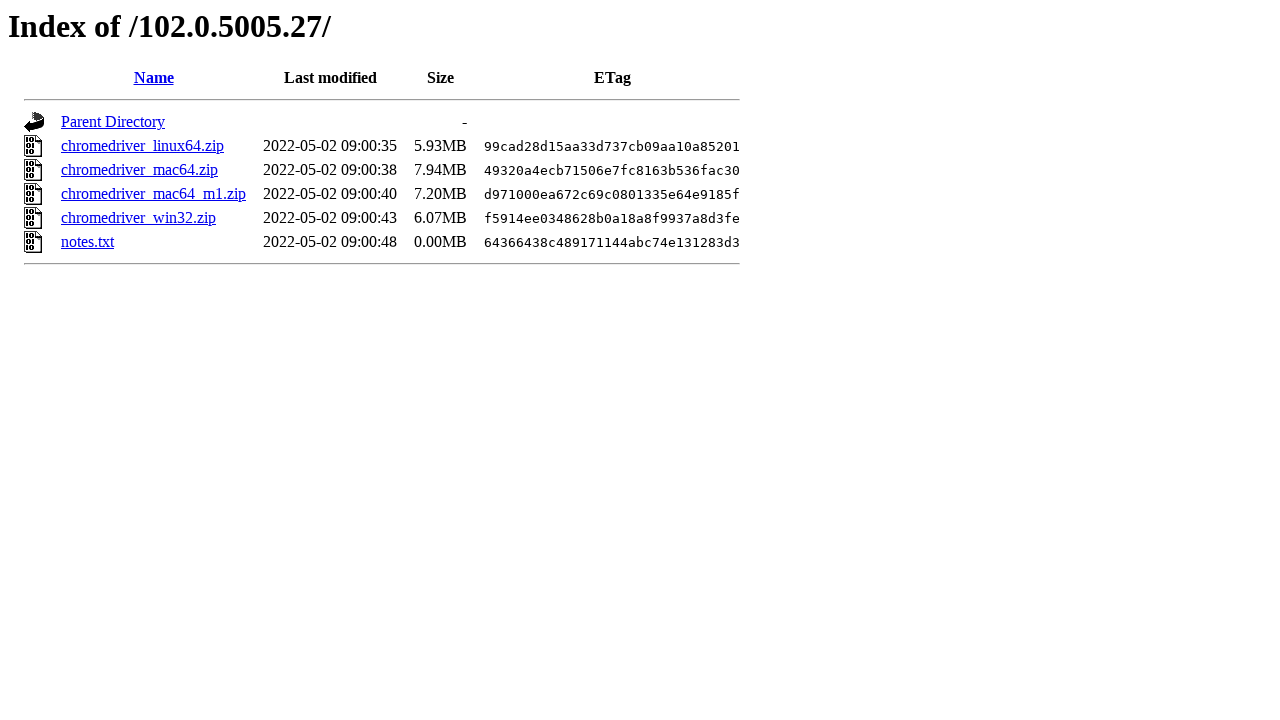

Retrieved and printed page title
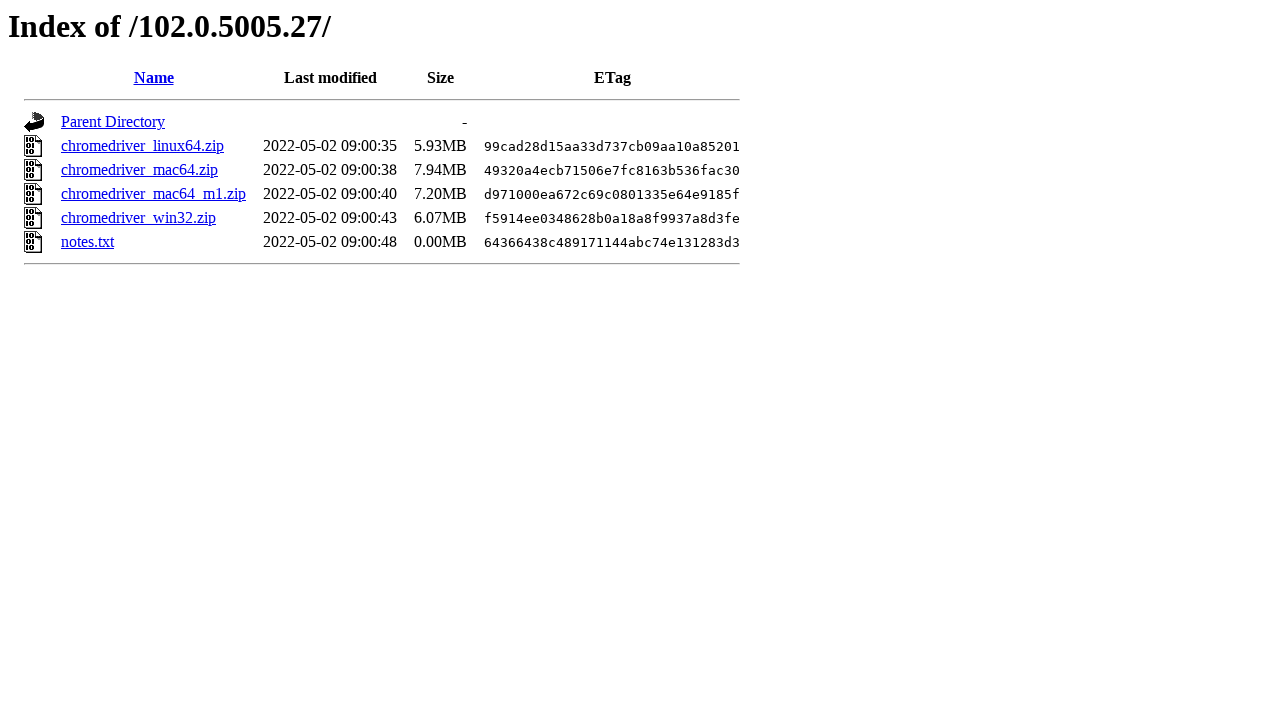

Retrieved and printed suggested filename
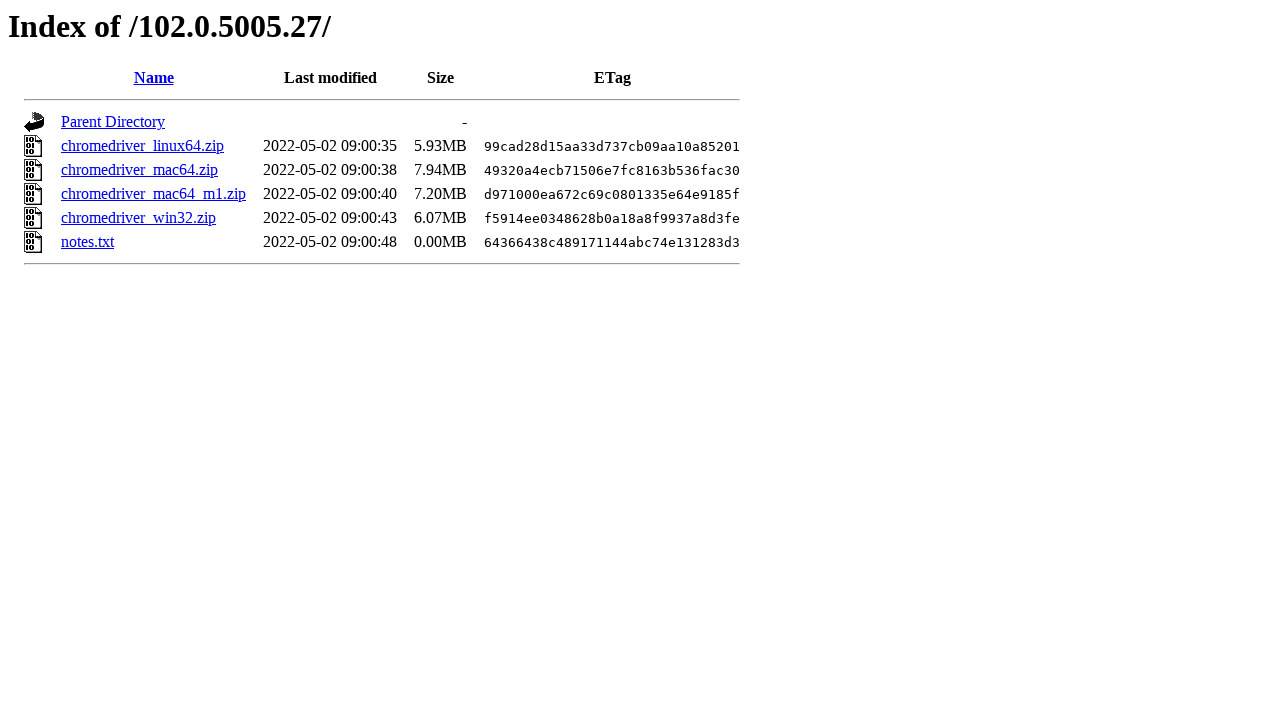

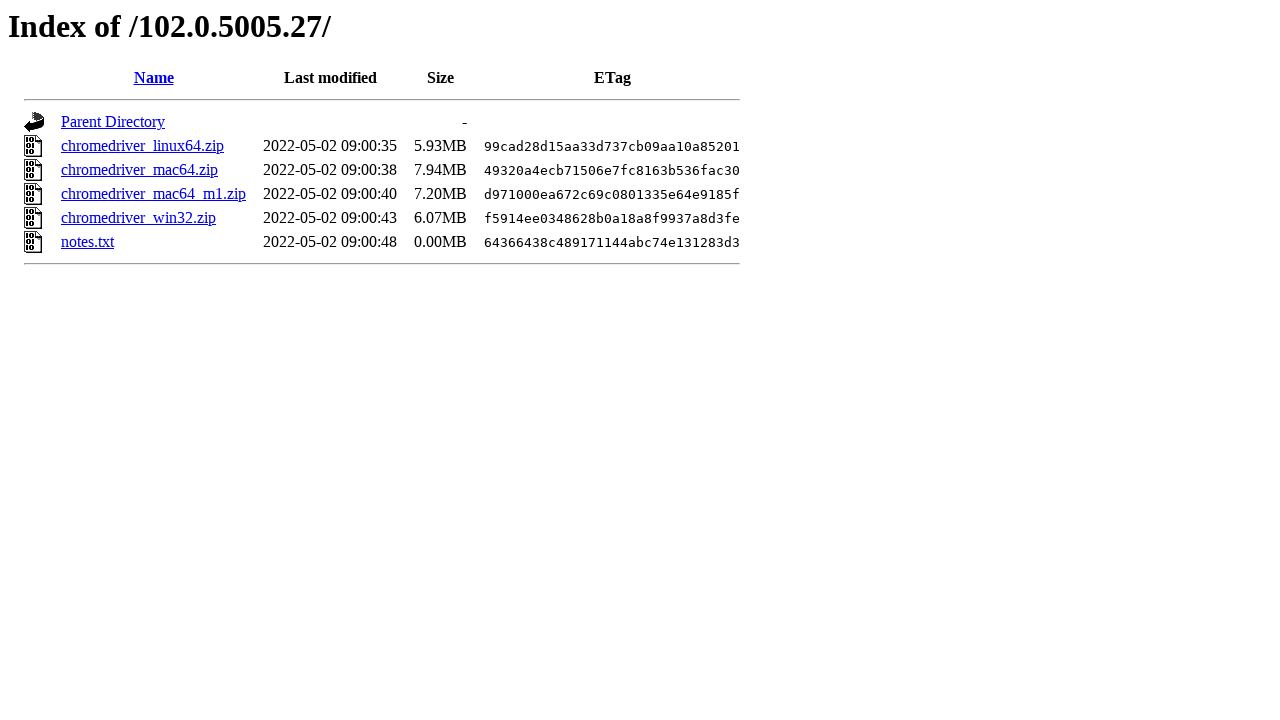